Tests CSS media query responsiveness by setting the browser window to 1200x1080 and verifying that the s1200 class element is displayed

Starting URL: https://testpages.eviltester.com/styled/css-media-queries.html

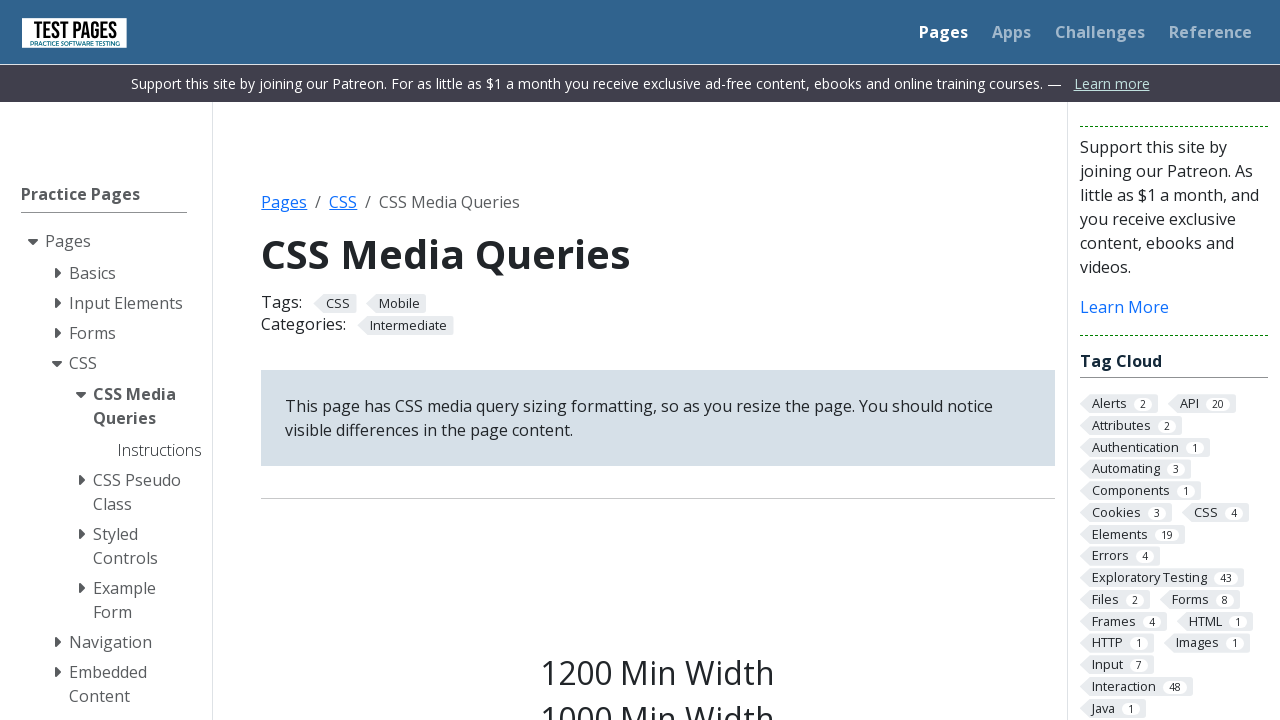

Set viewport size to 1200x1080
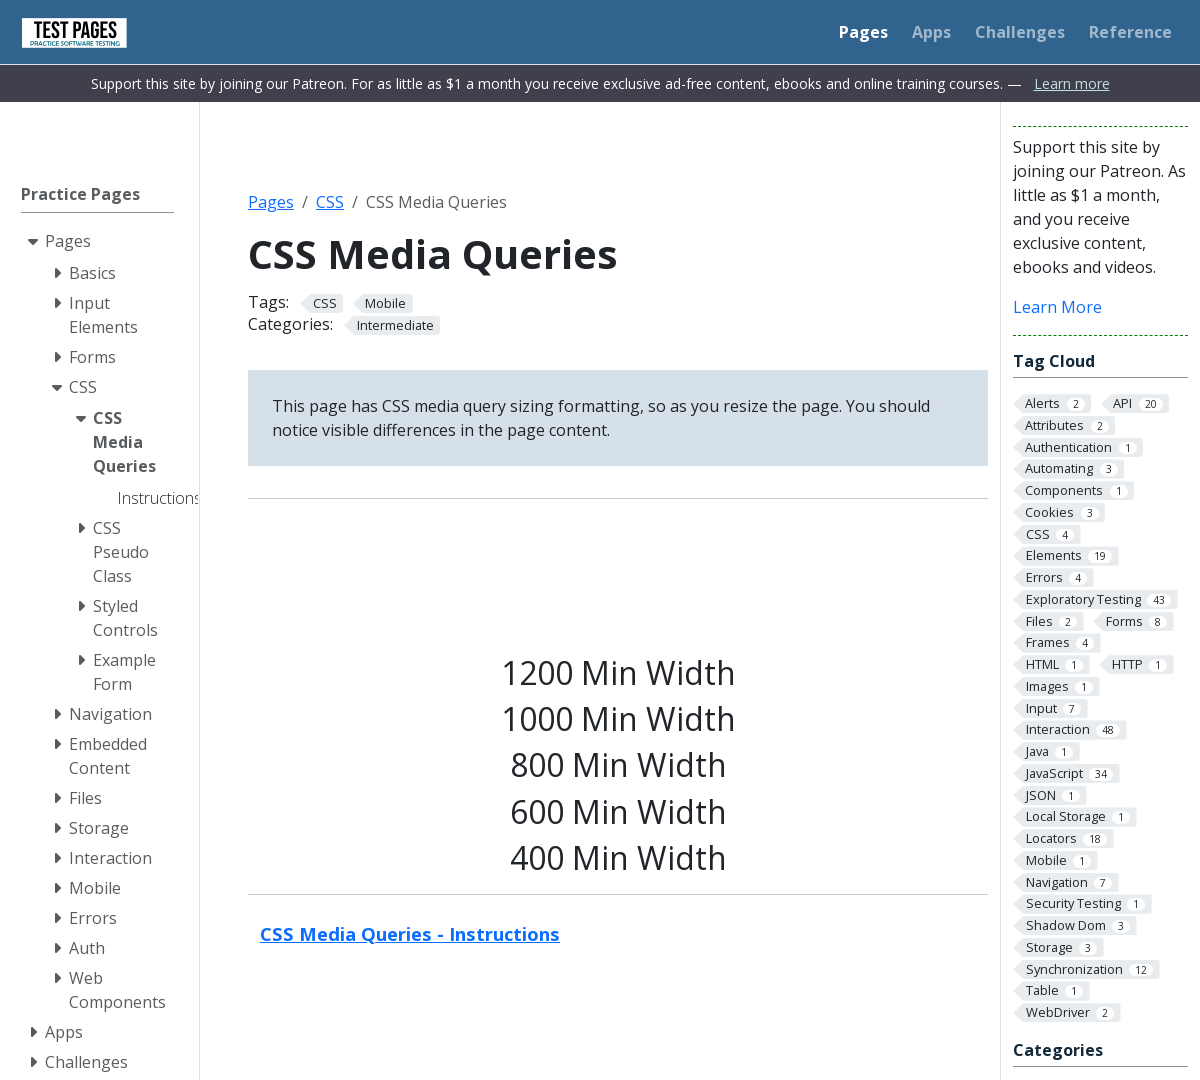

Verified that element with class s1200 is visible
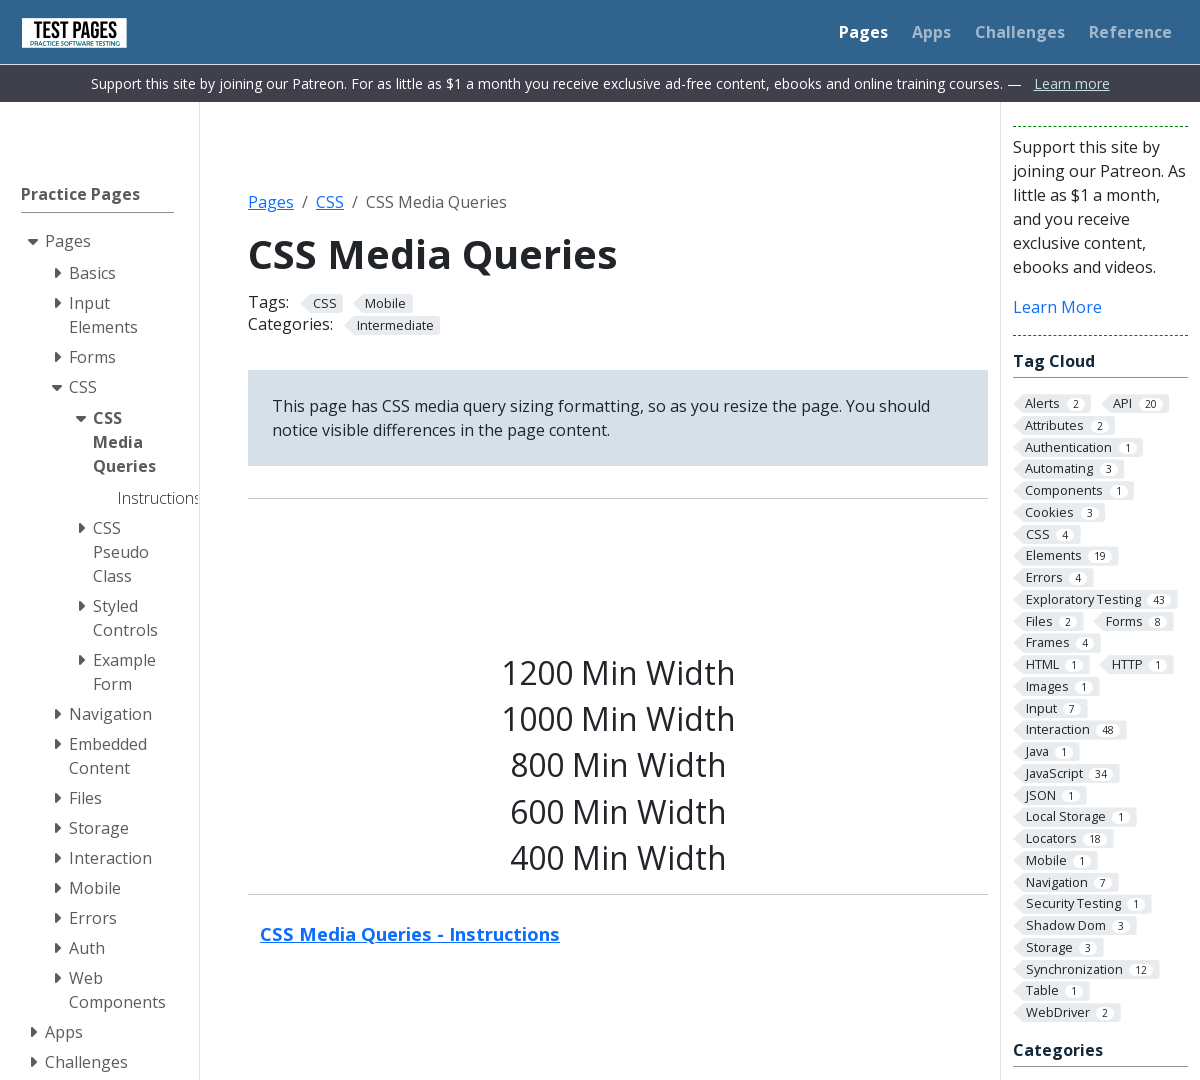

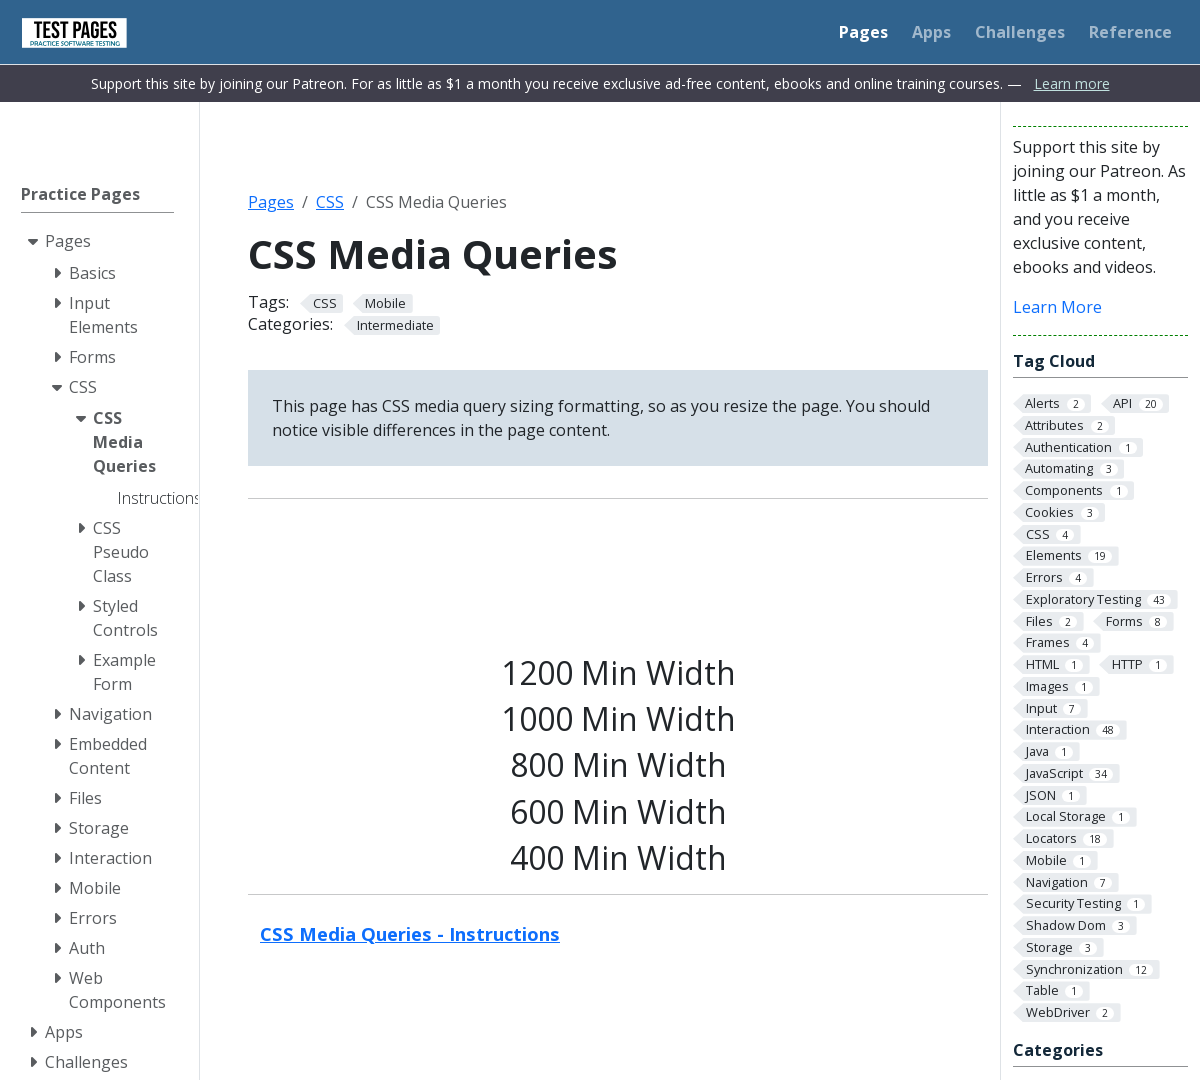